Tests checkbox functionality by verifying a checkbox is not selected initially, clicking it, and verifying it becomes selected

Starting URL: https://rahulshettyacademy.com/dropdownsPractise/

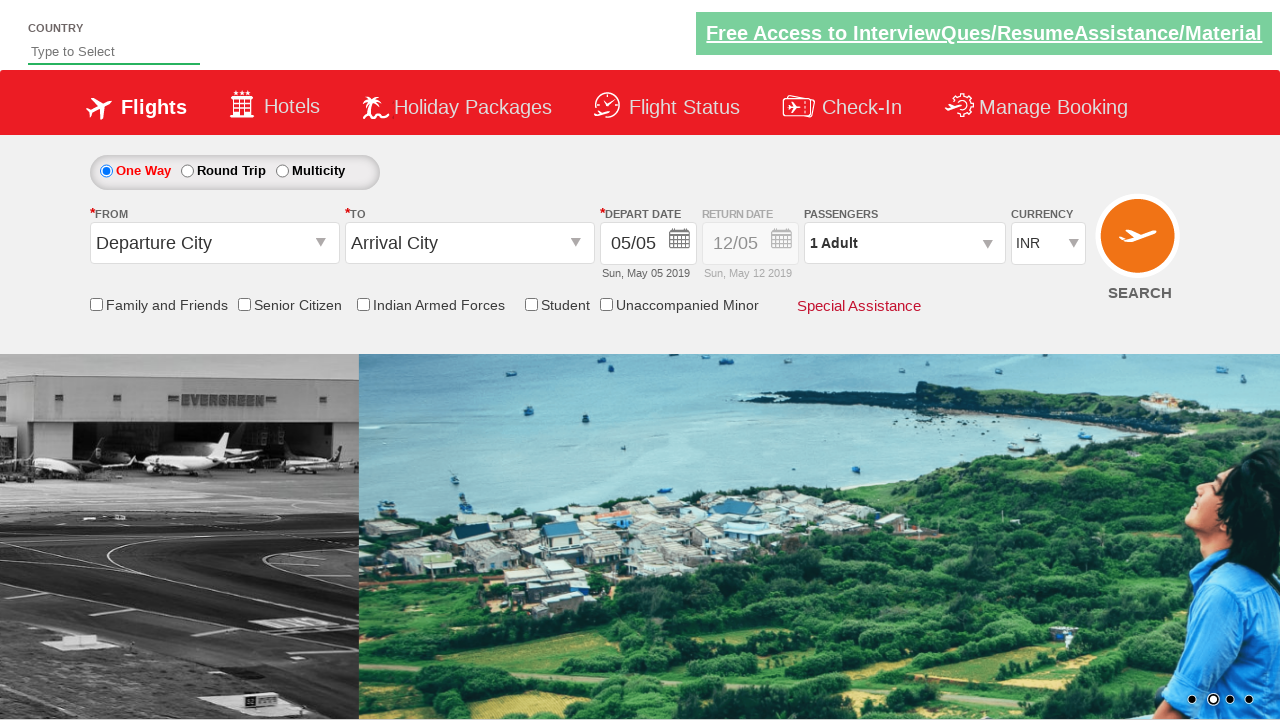

Located checkbox element for friends and family
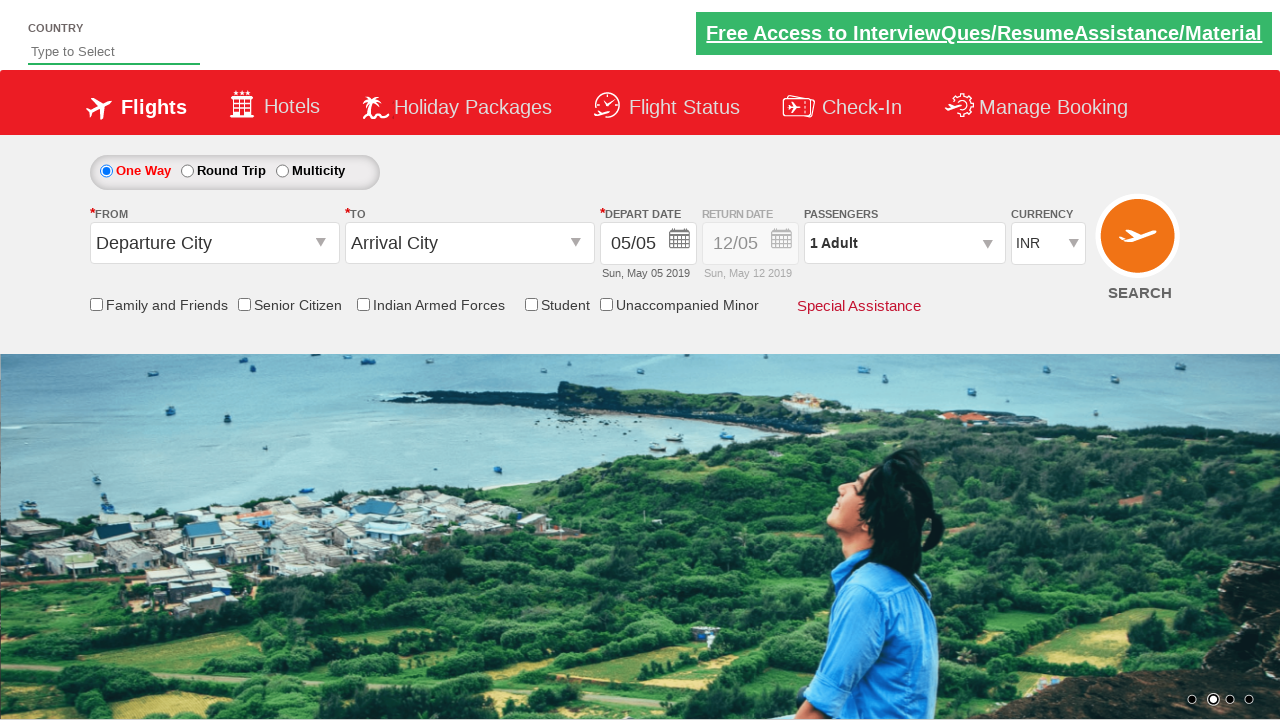

Verified checkbox is not initially selected
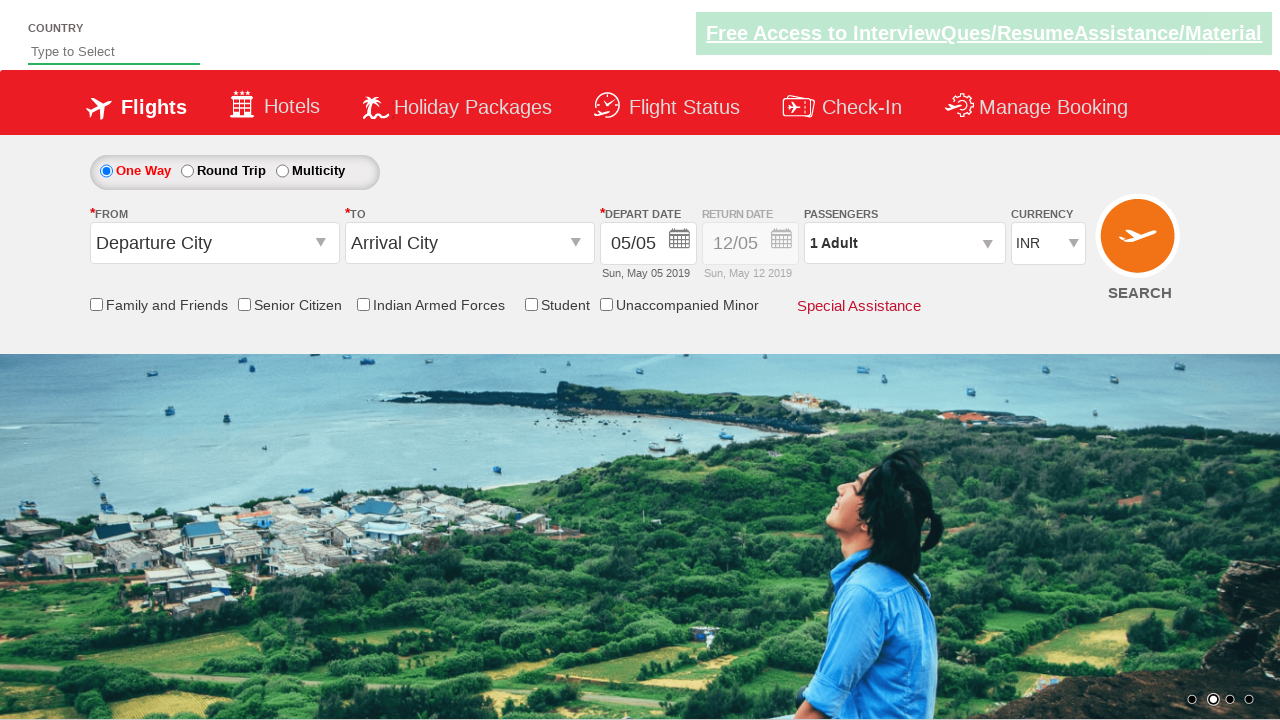

Verified checkbox is enabled
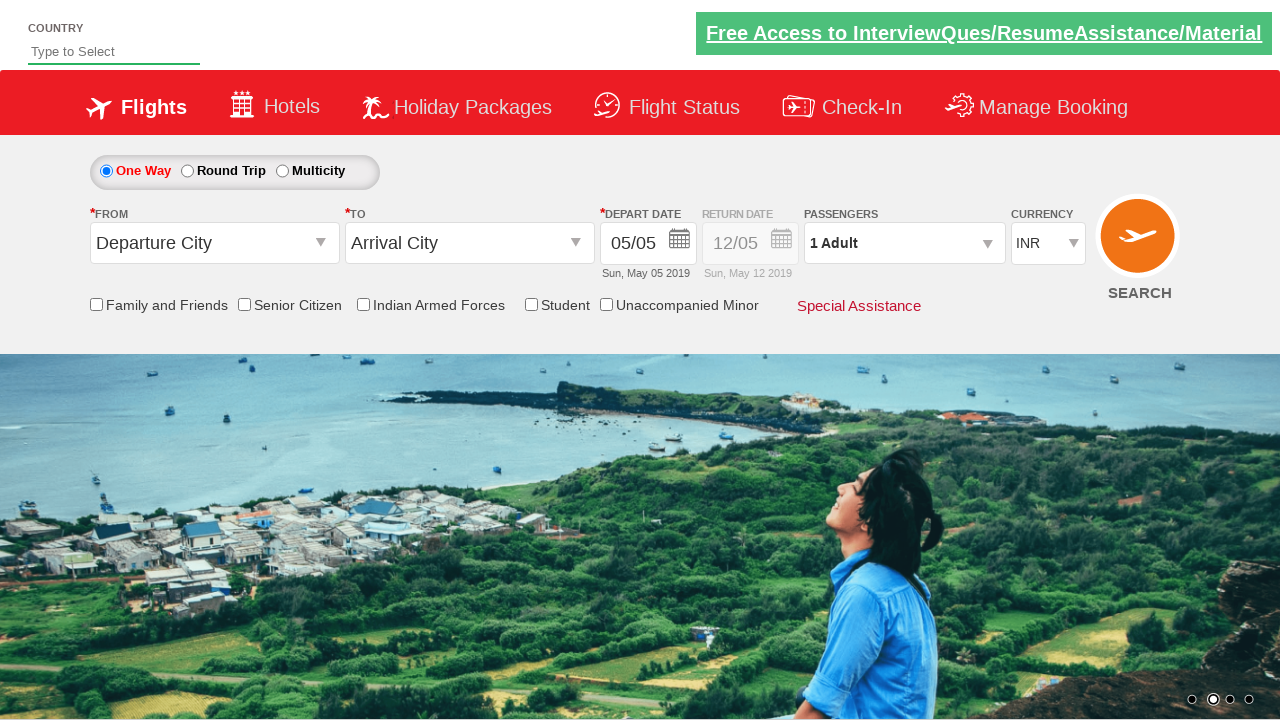

Clicked the checkbox to select it at (96, 304) on input#ctl00_mainContent_chk_friendsandfamily
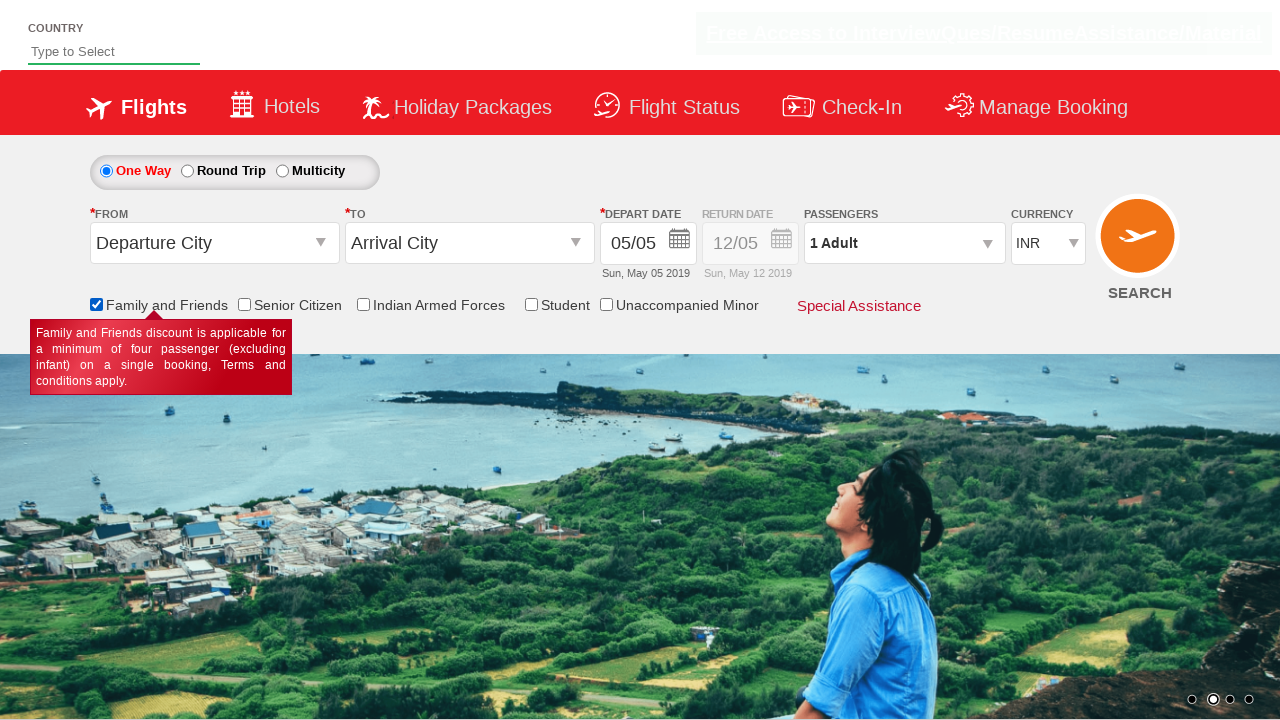

Verified checkbox is now selected after clicking
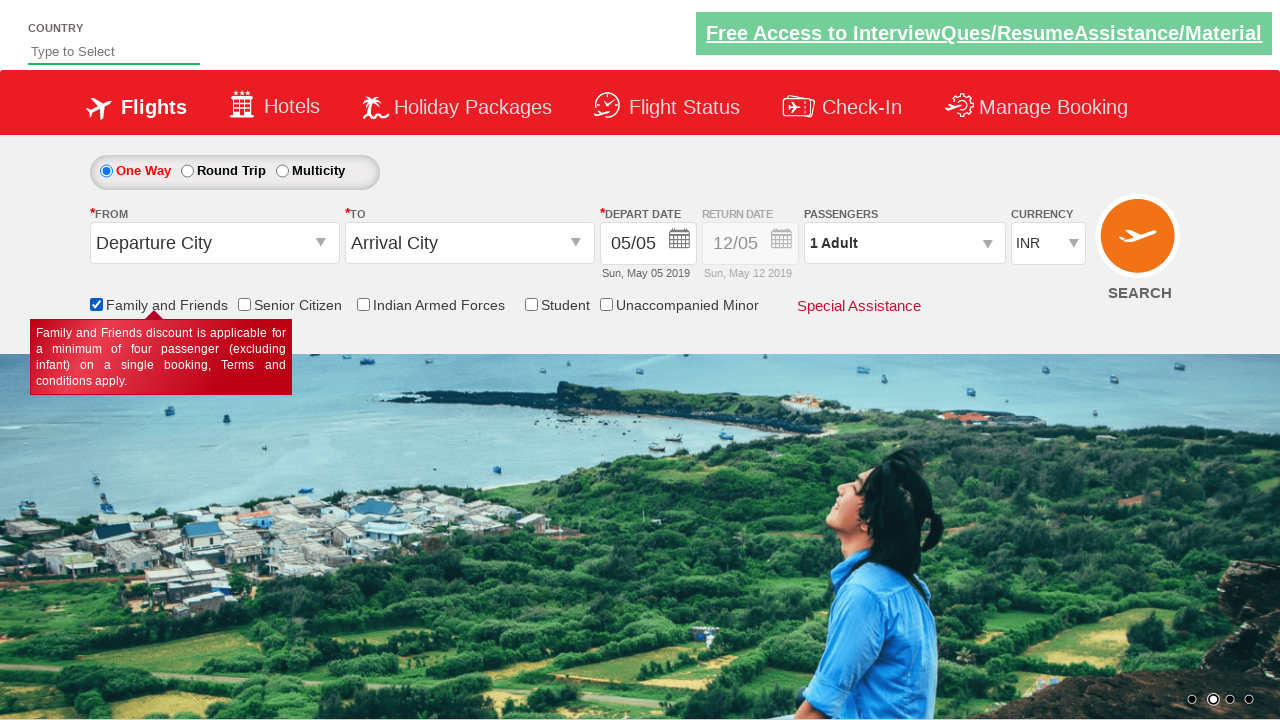

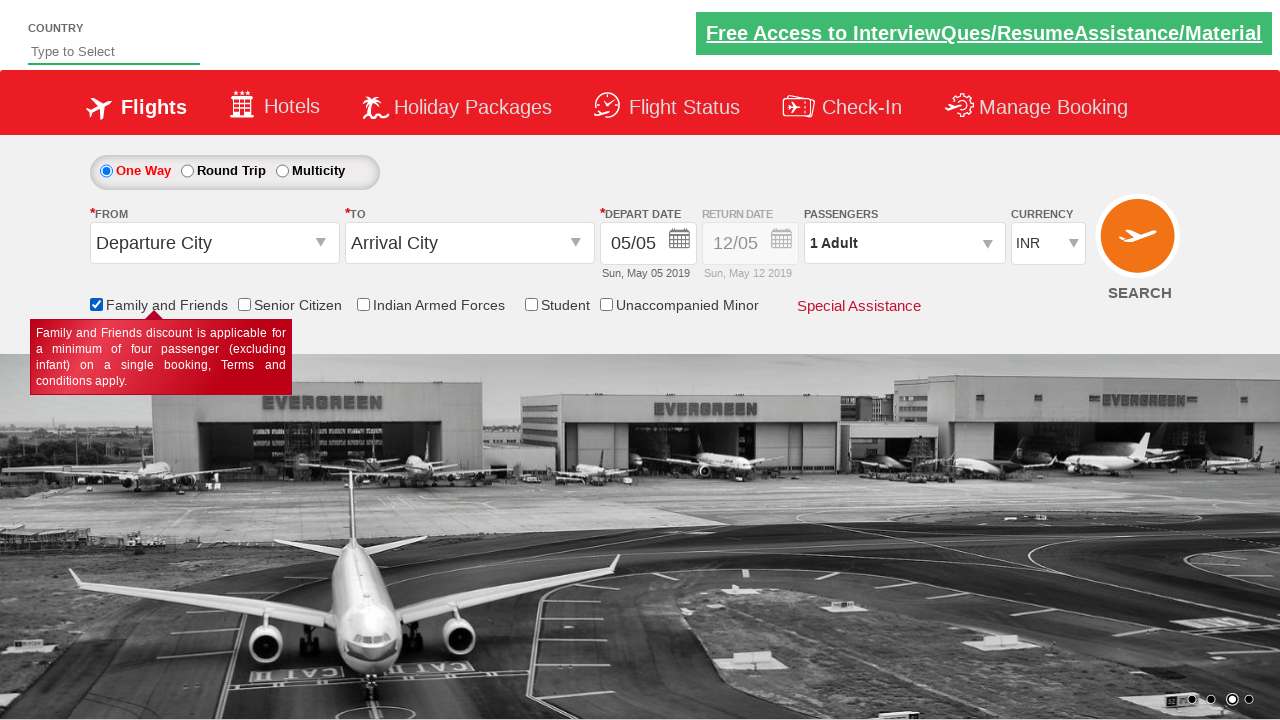